Tests the search functionality by entering a search term and verifying navigation to search results

Starting URL: https://news.ycombinator.com/

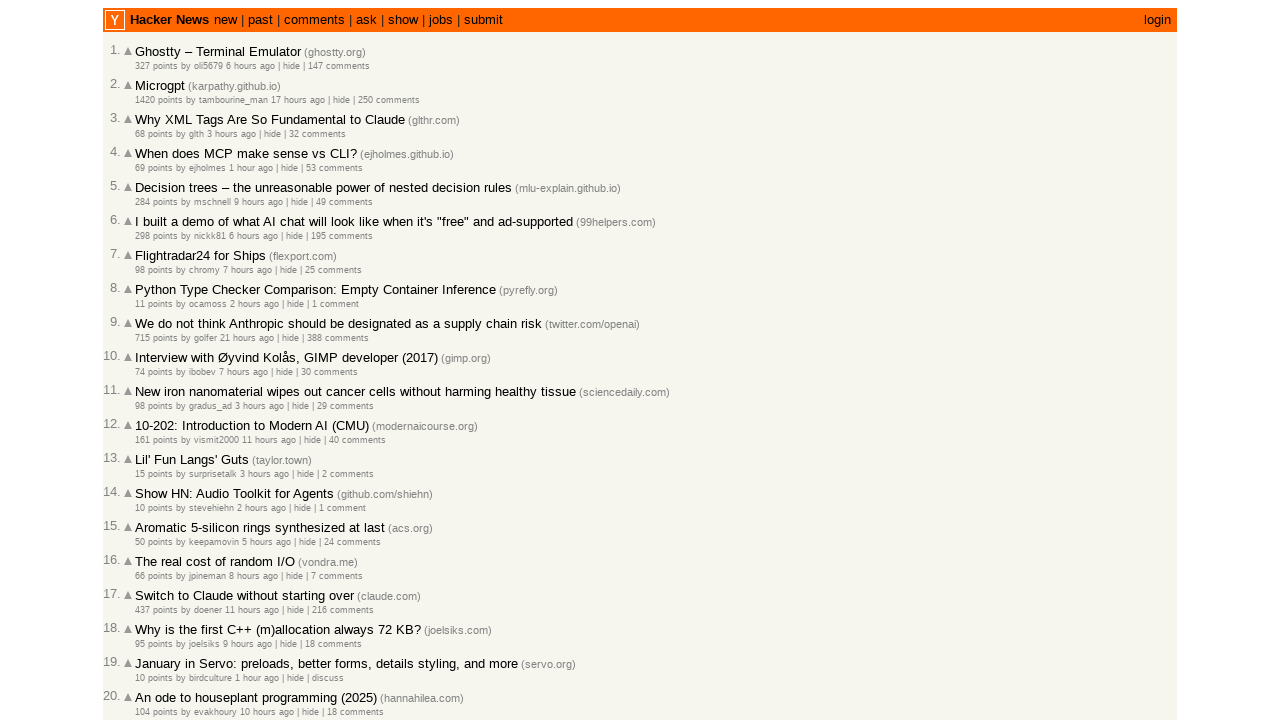

Filled search field with 'java' on input[name='q']
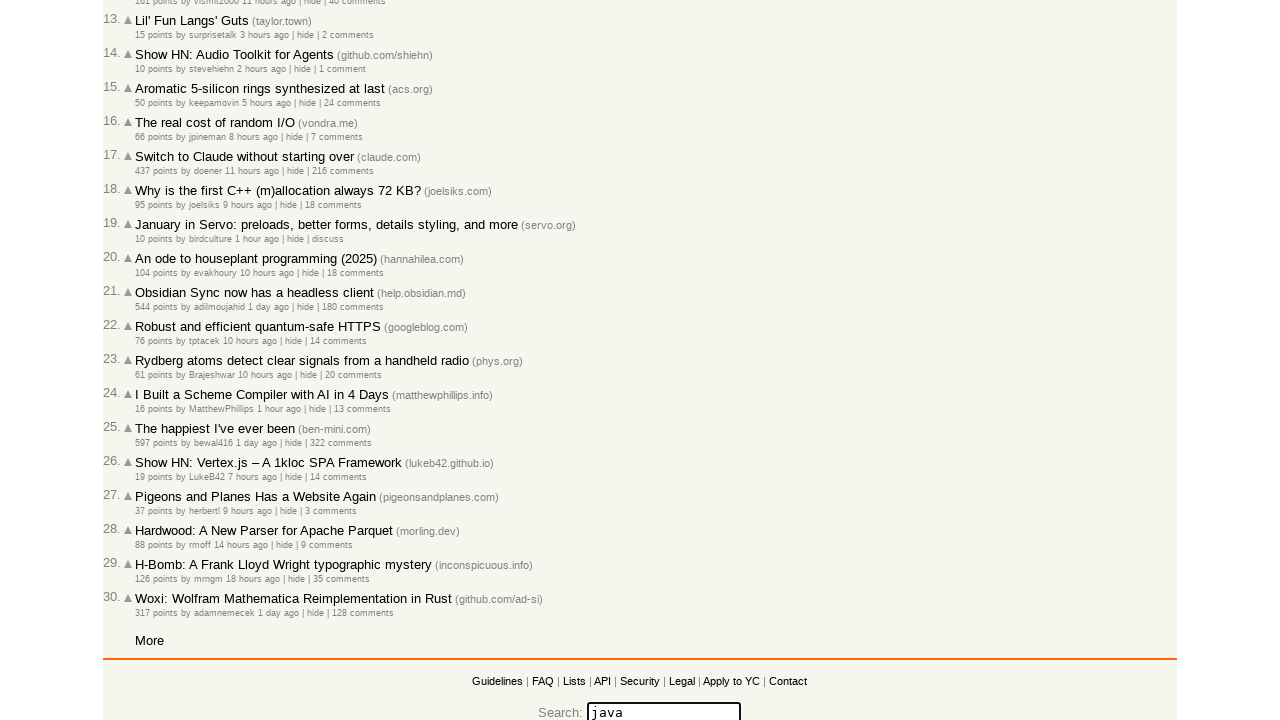

Pressed Enter to submit search on input[name='q']
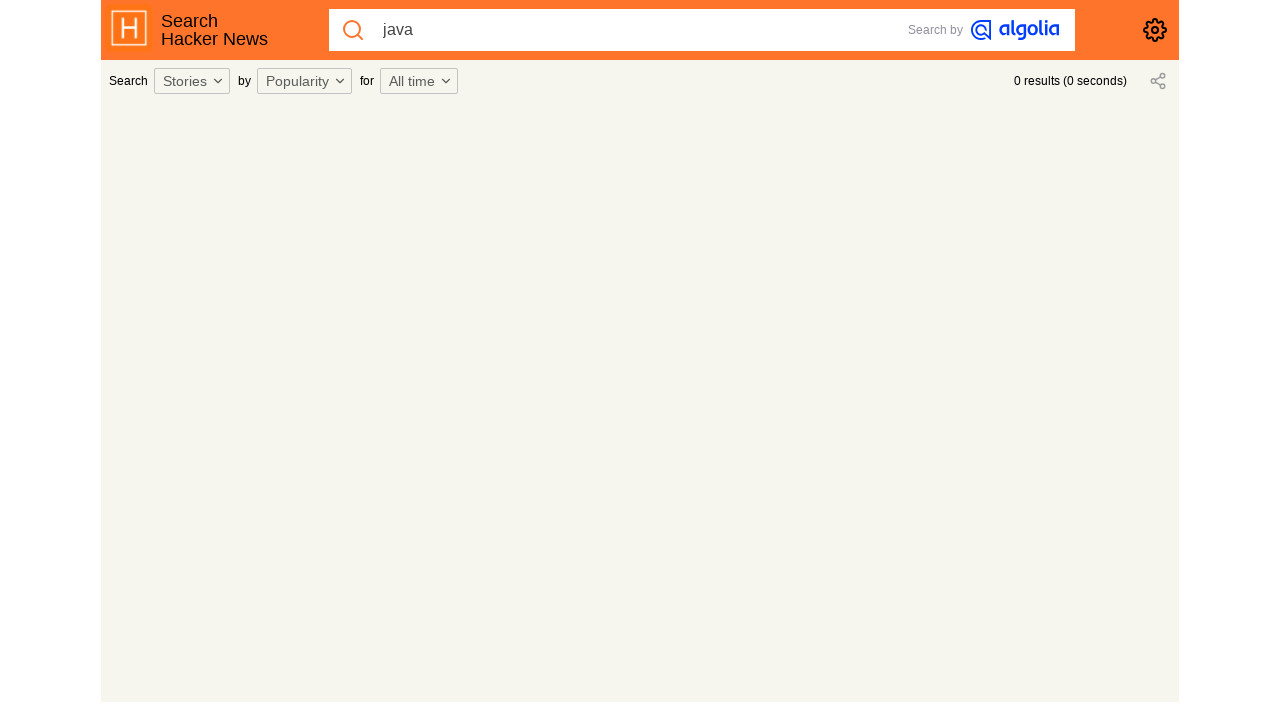

Waited for navigation to search results page
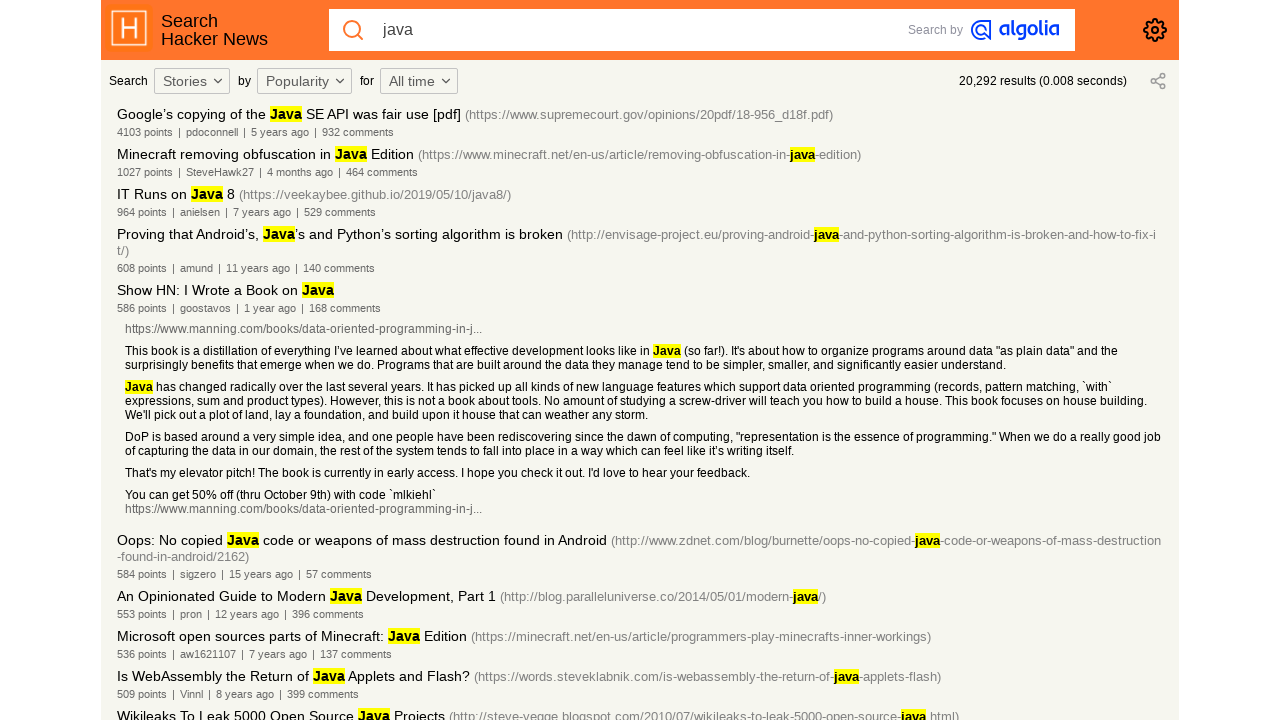

Verified URL is https://hn.algolia.com/?q=java
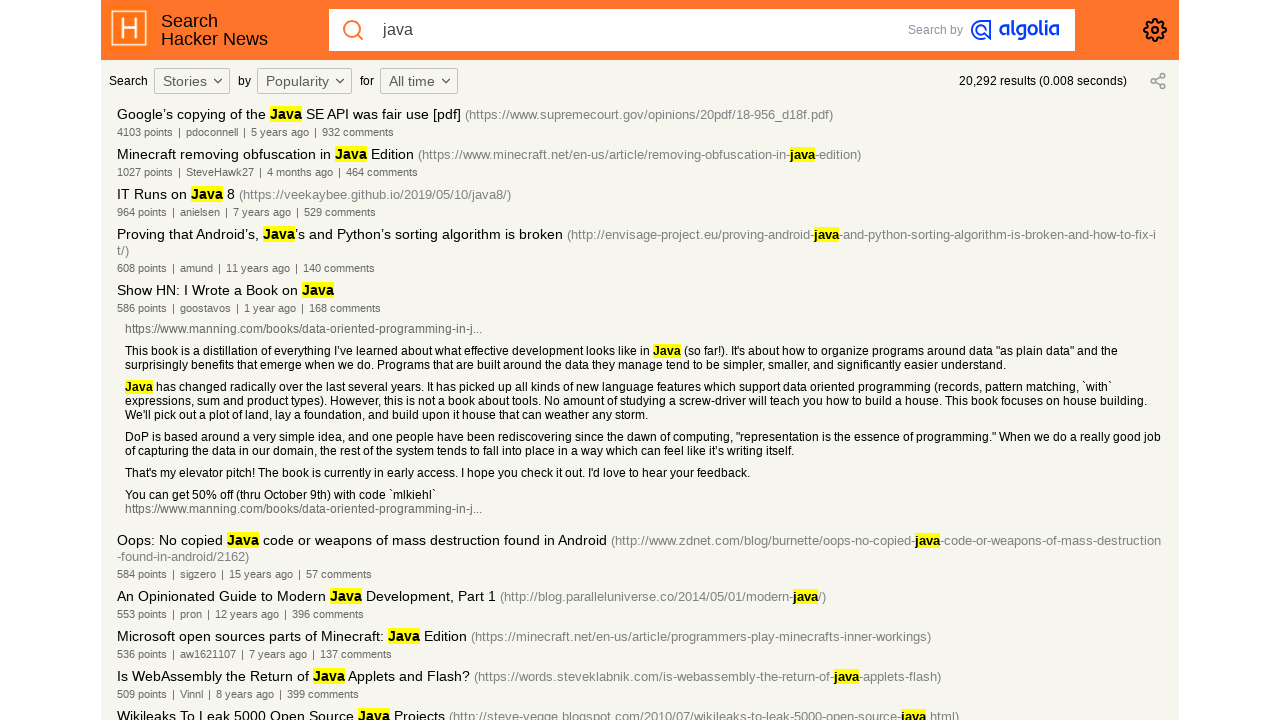

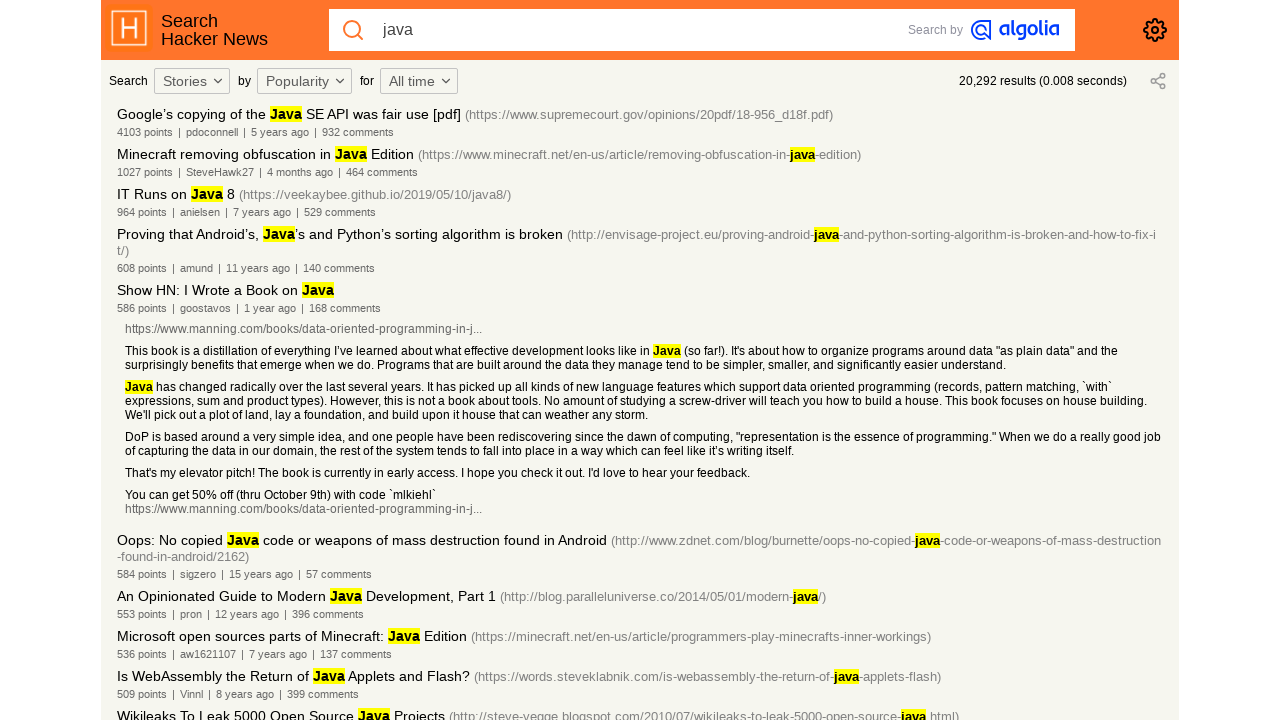